Tests AJAX functionality by clicking a button and waiting for dynamically loaded content to appear

Starting URL: http://uitestingplayground.com/ajax

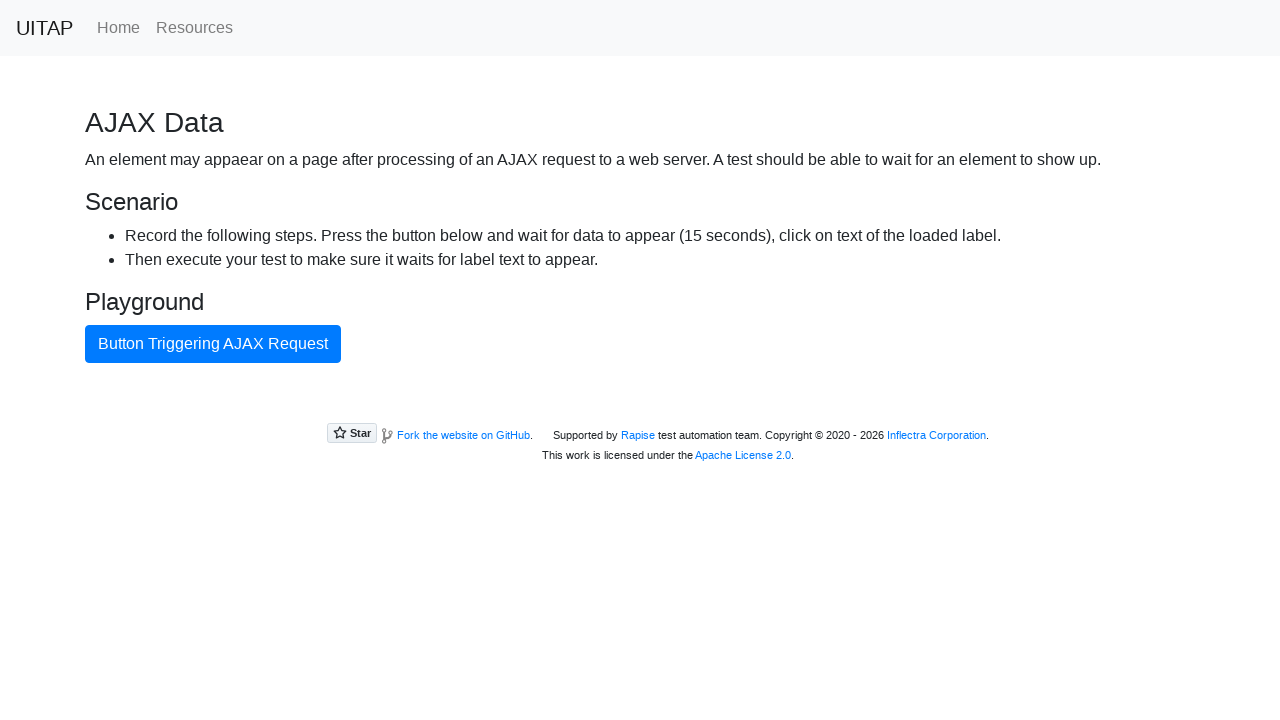

Clicked AJAX button to trigger dynamic content loading at (213, 344) on #ajaxButton
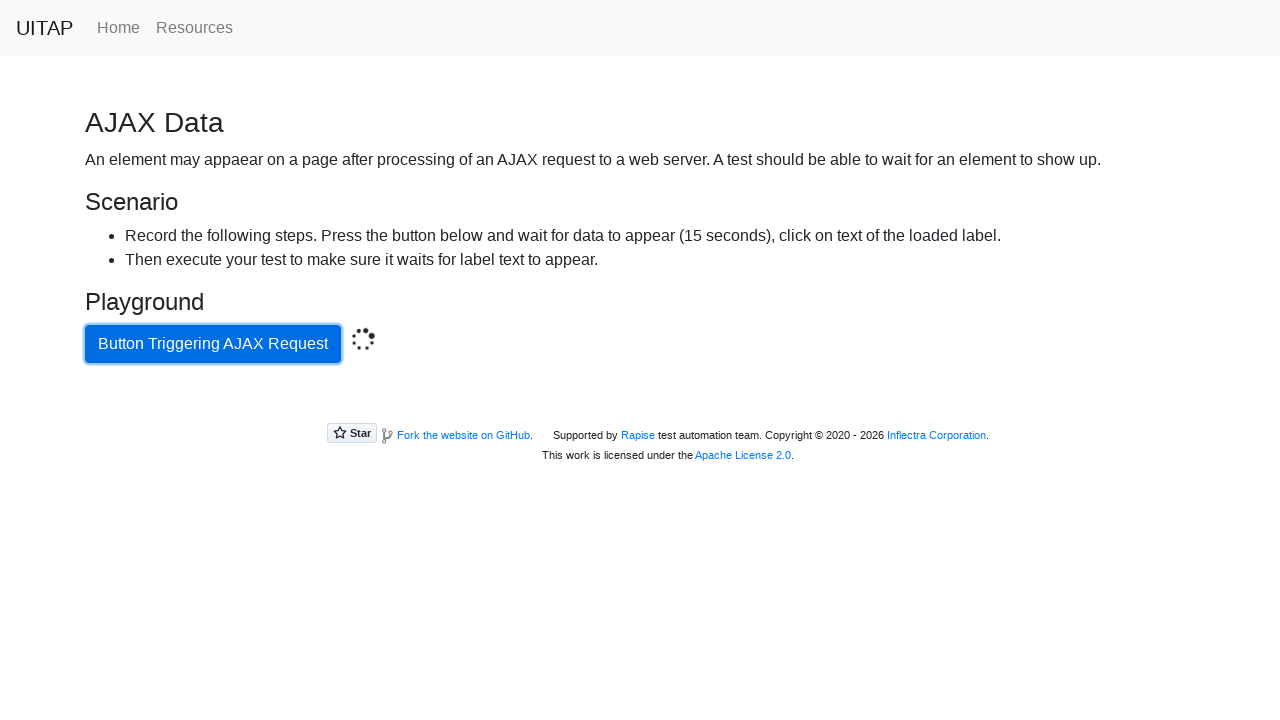

Success message appeared after AJAX request completed
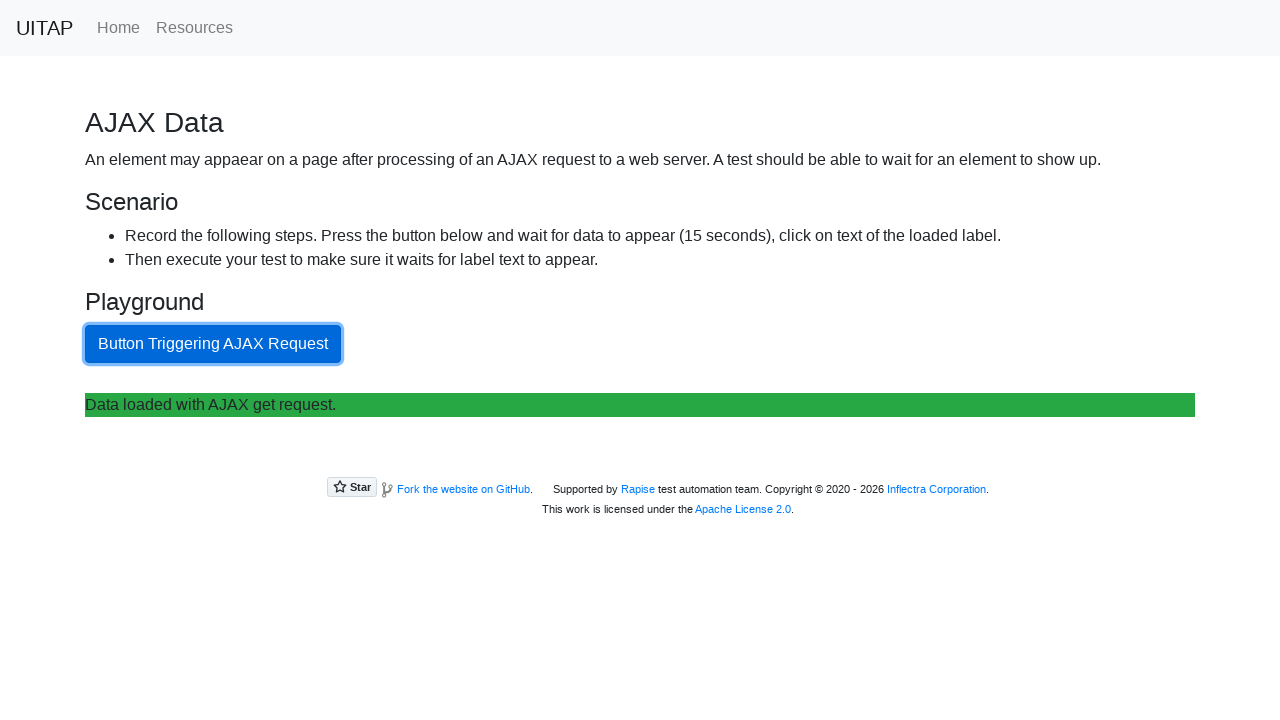

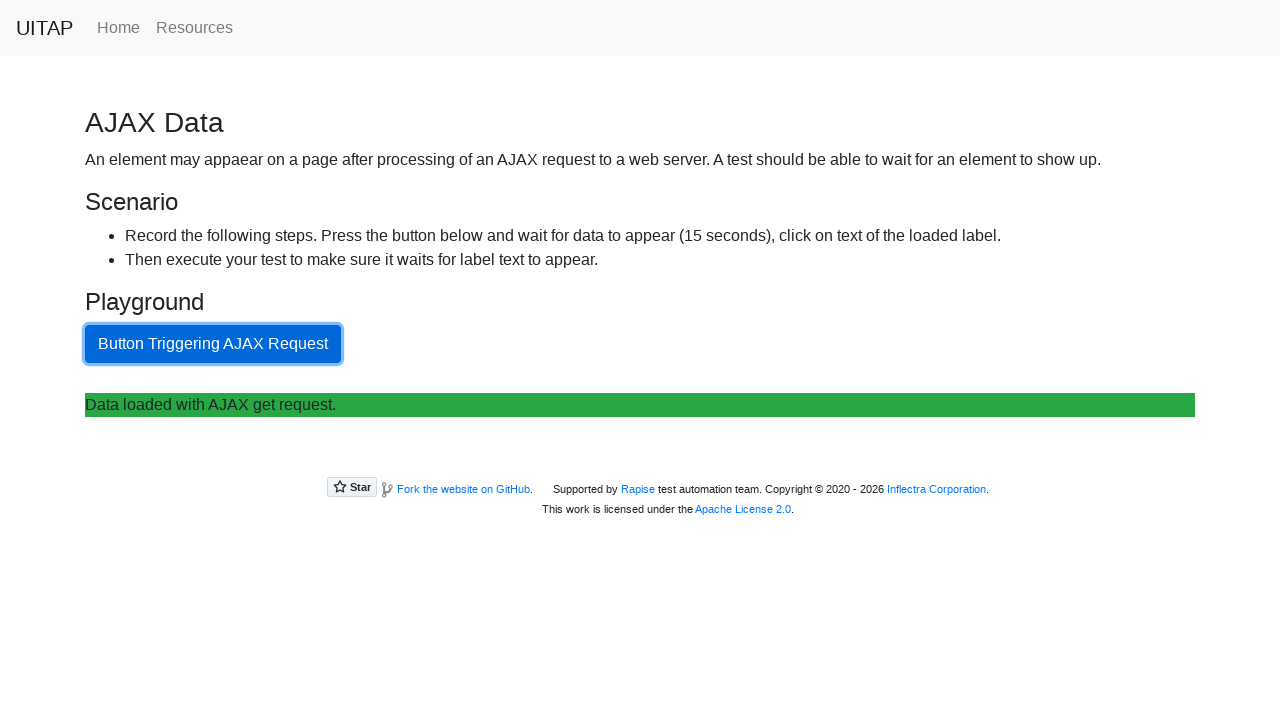